Tests iframe switching and drag-and-drop interactions on jQuery UI demo pages. First drags an element by offset on the draggable demo, then navigates to the droppable demo and performs a drag-and-drop from one element to another.

Starting URL: https://jqueryui.com/draggable/

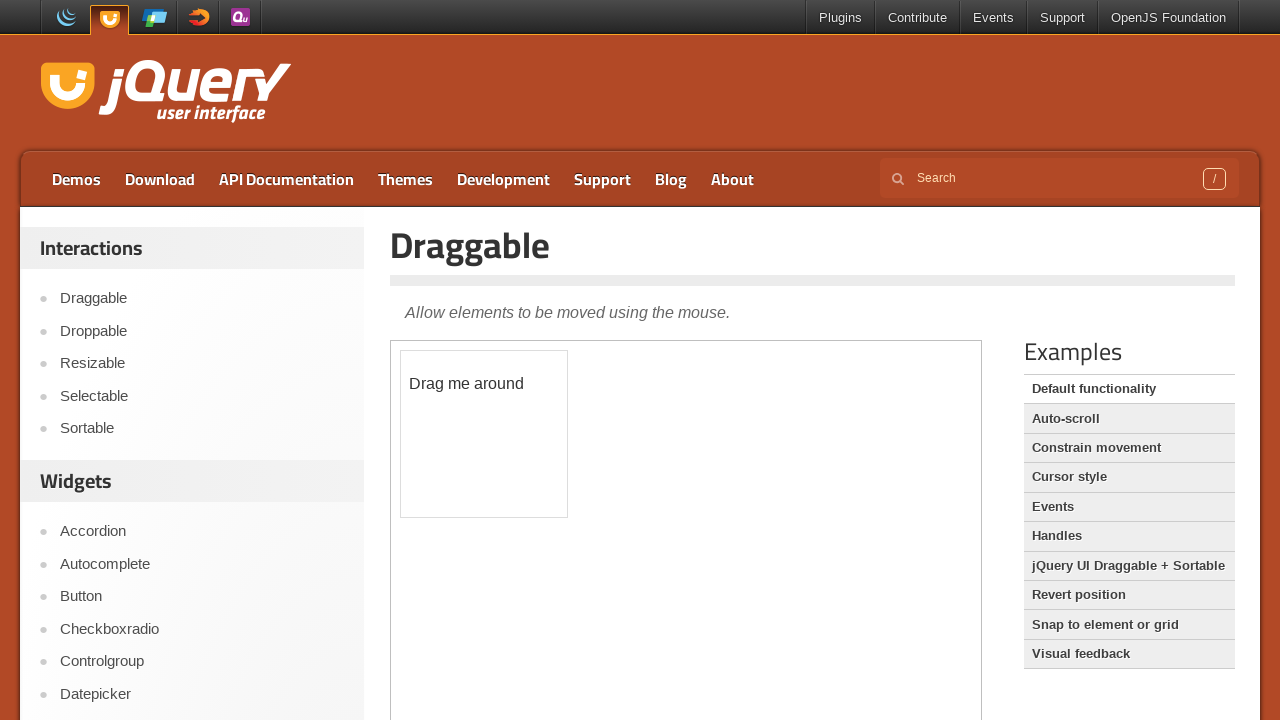

Located demo iframe on draggable page
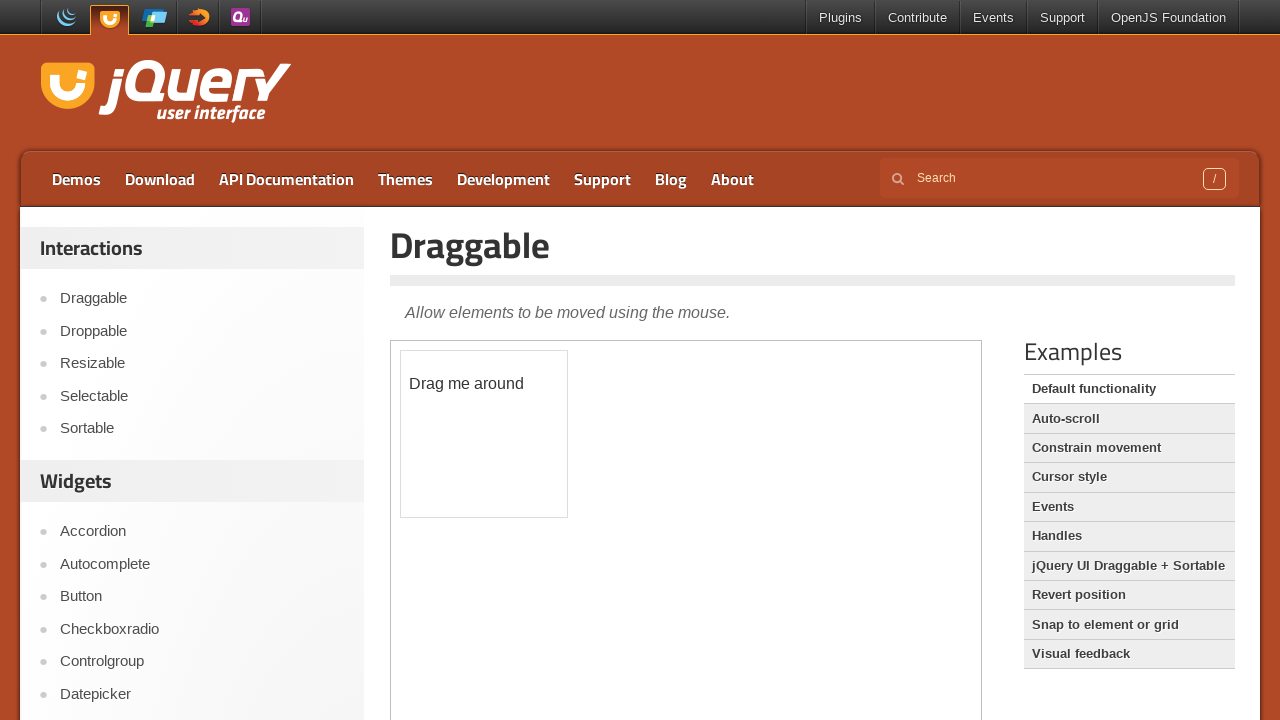

Located draggable element within iframe
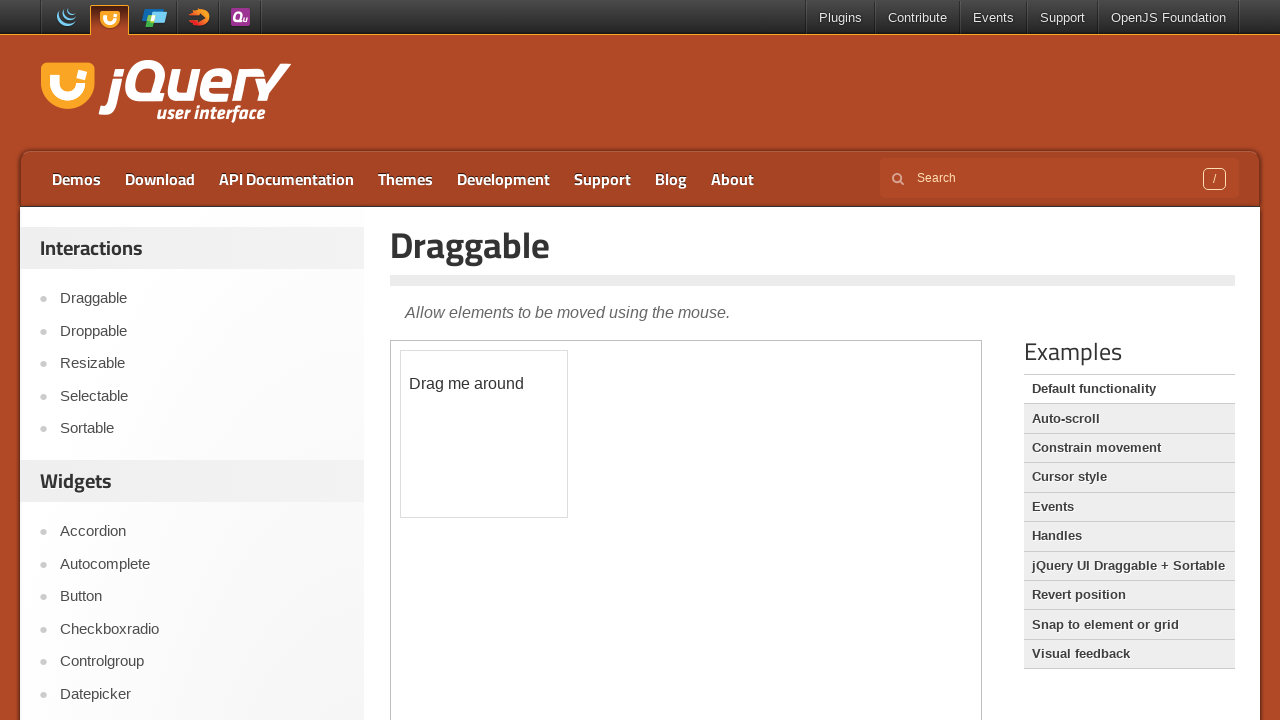

Retrieved bounding box of draggable element
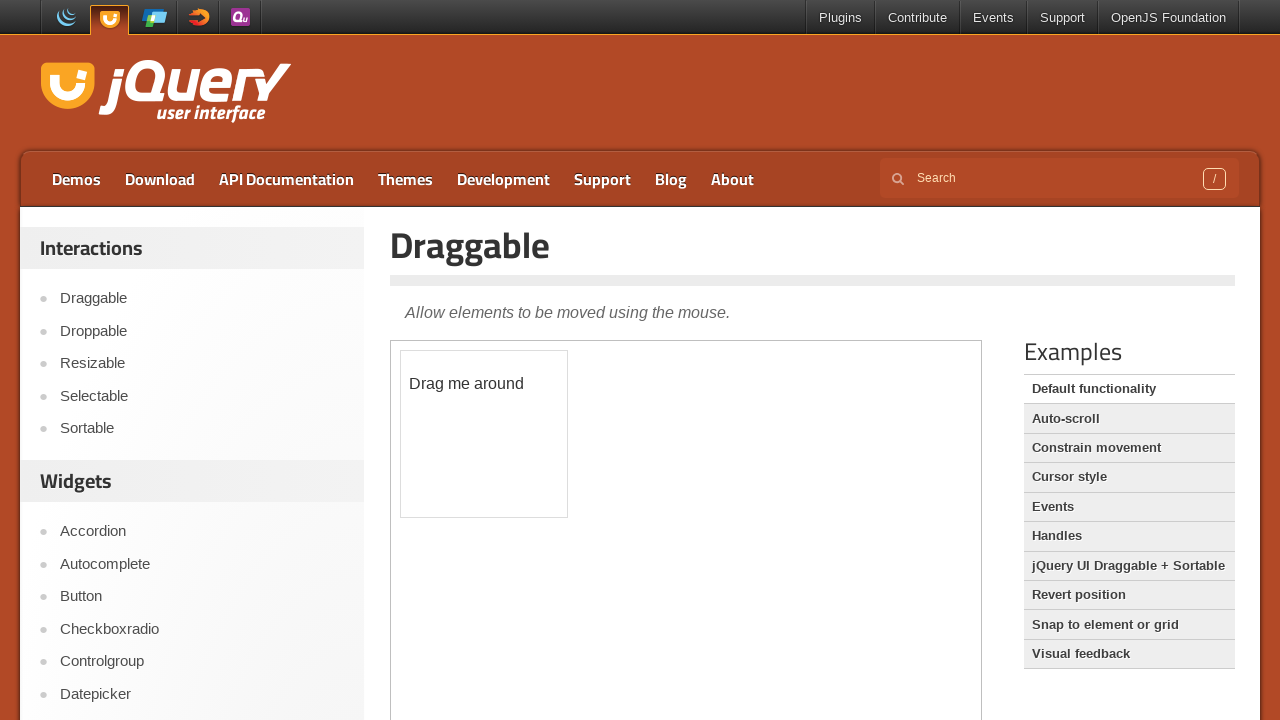

Moved mouse to center of draggable element at (484, 434)
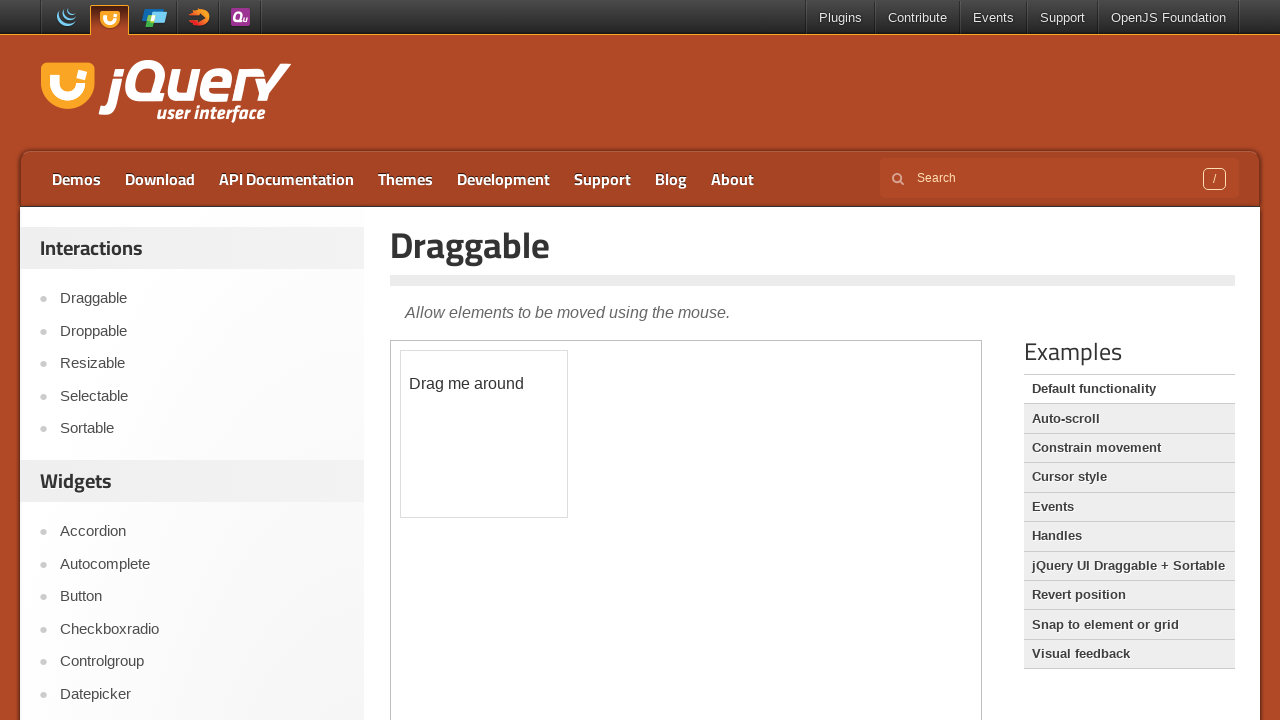

Pressed mouse button down on draggable element at (484, 434)
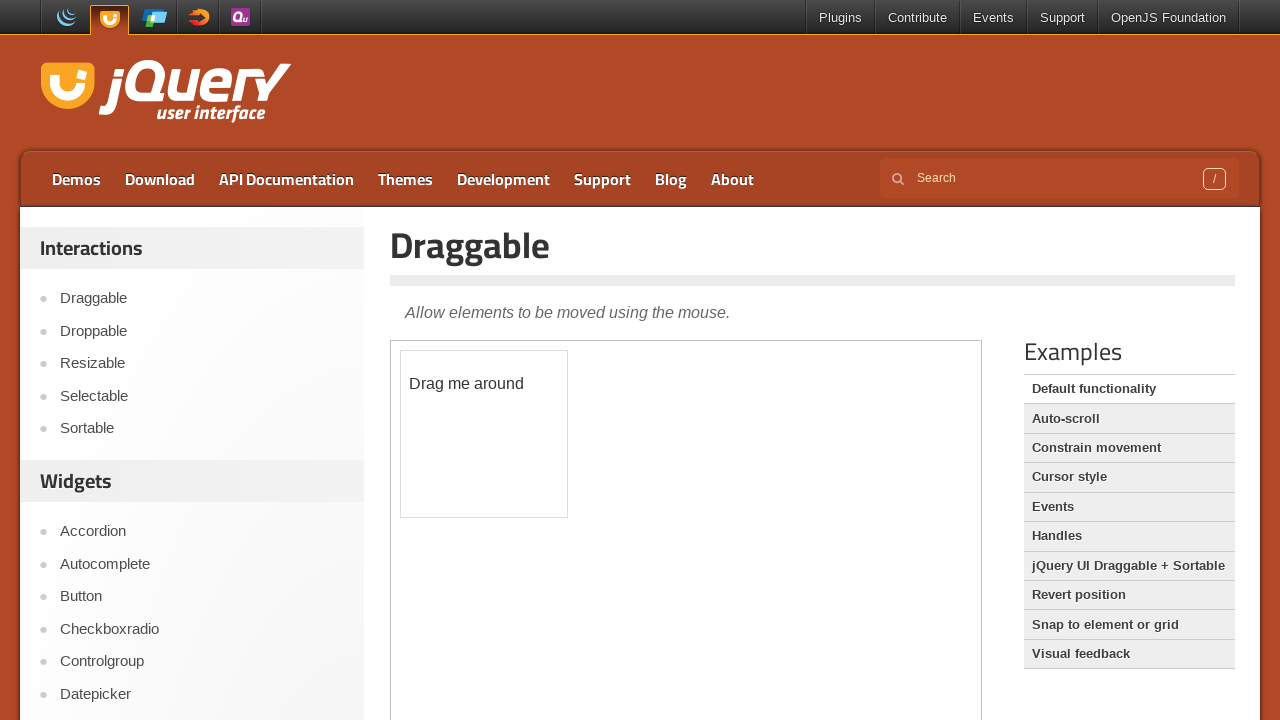

Dragged element by offset (120, 110) at (604, 544)
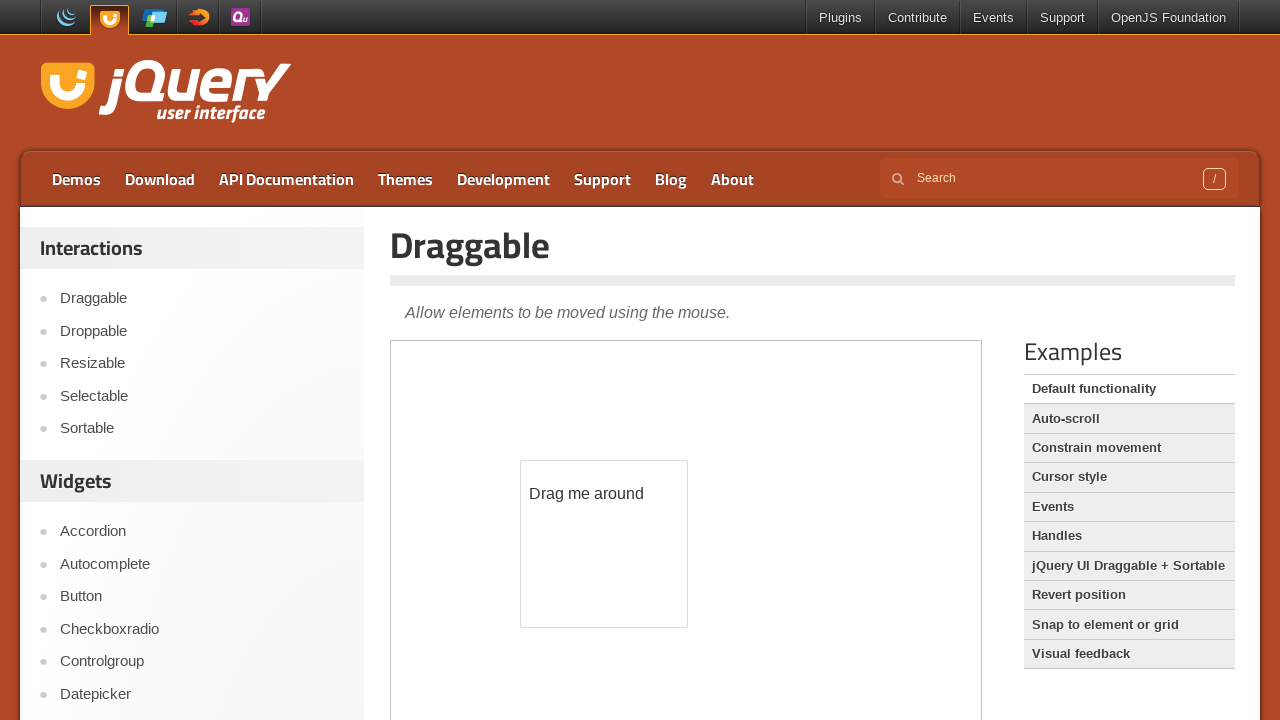

Released mouse button to complete drag on draggable demo at (604, 544)
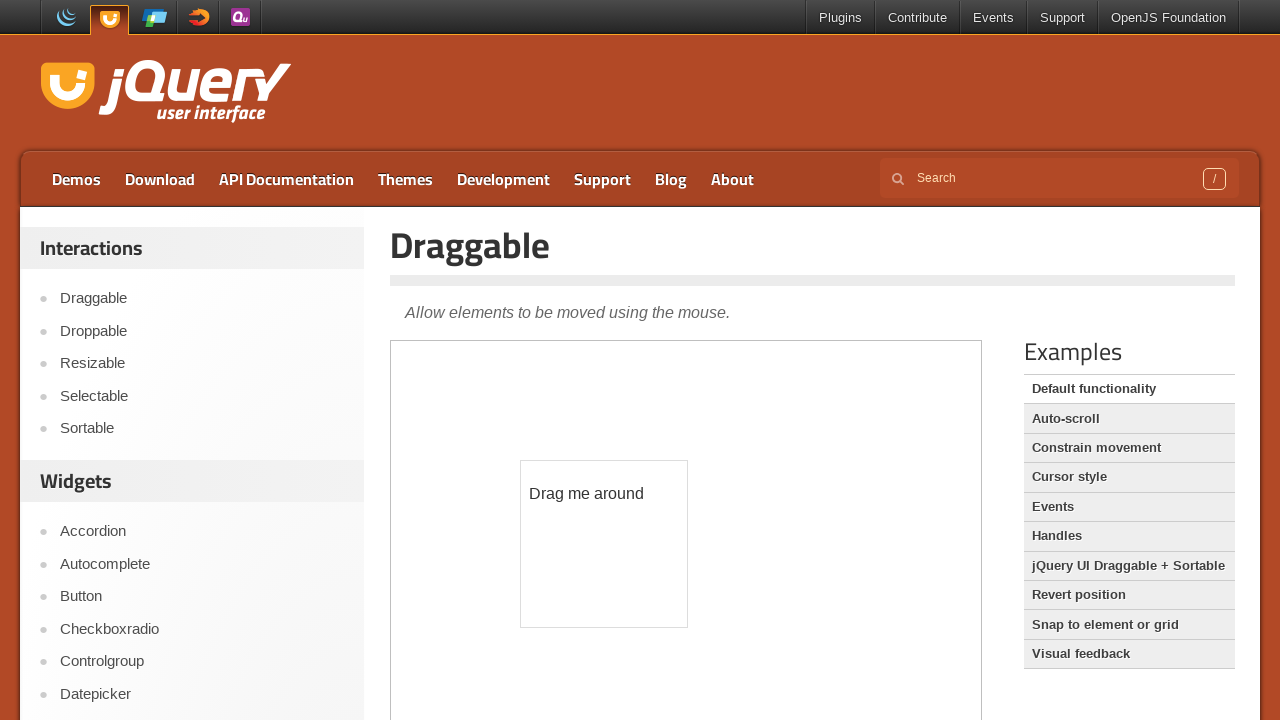

Navigated to jQuery UI droppable demo page
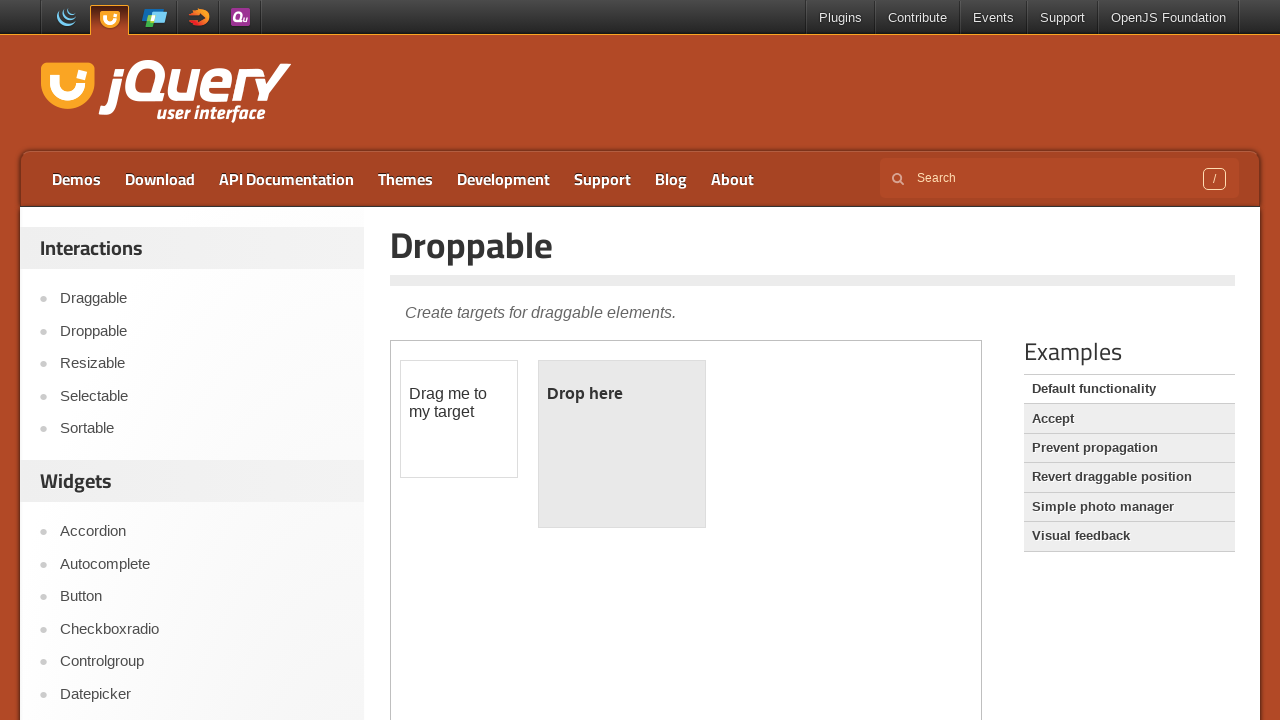

Located demo iframe on droppable page
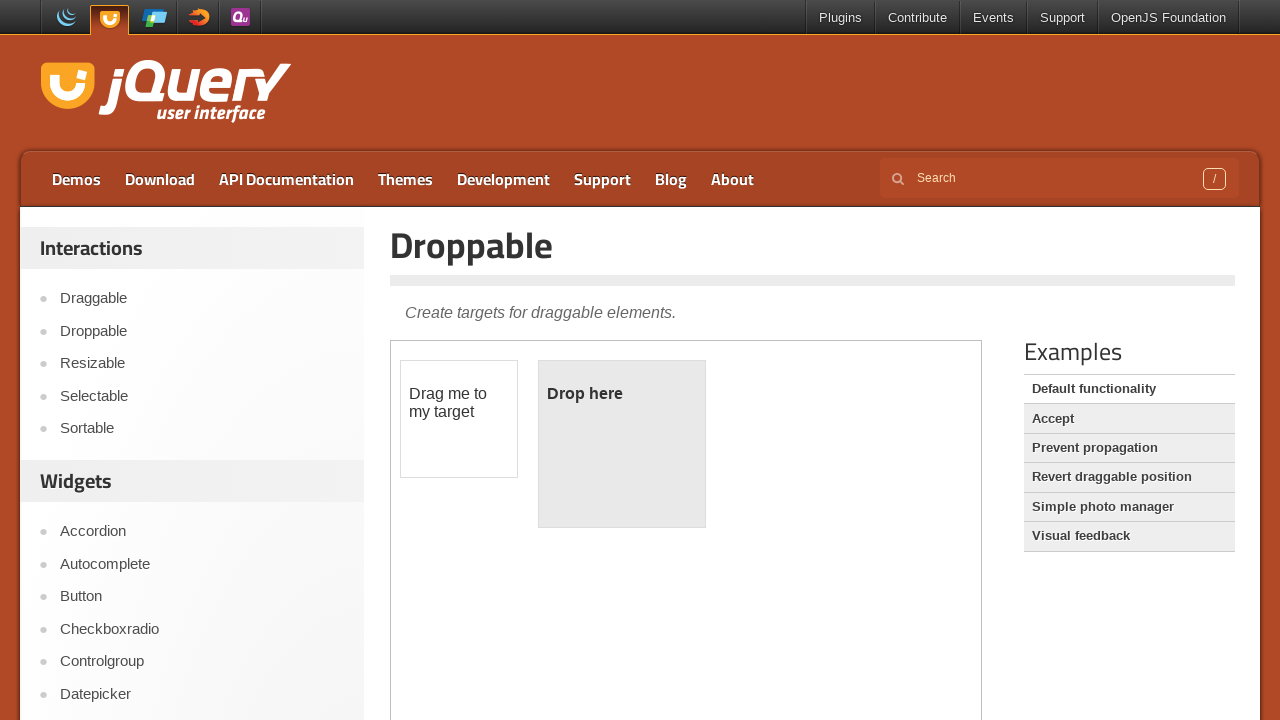

Located source (draggable) element in droppable demo
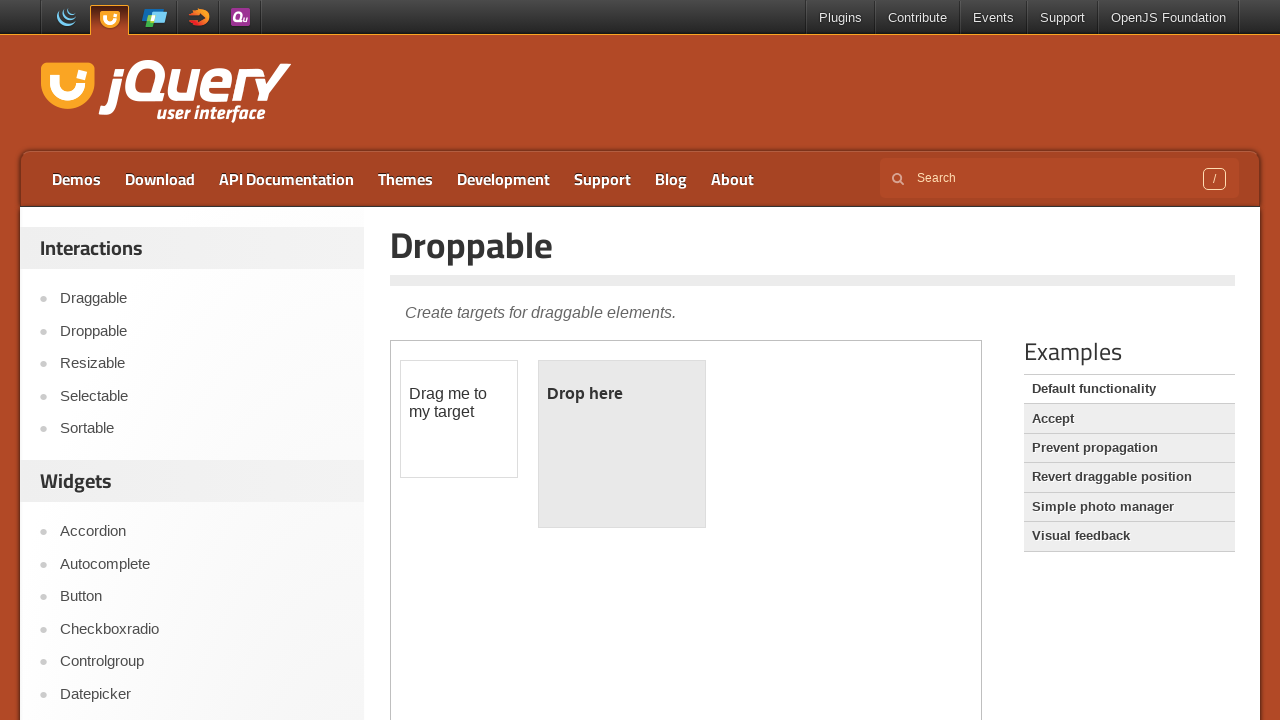

Located target (droppable) element in droppable demo
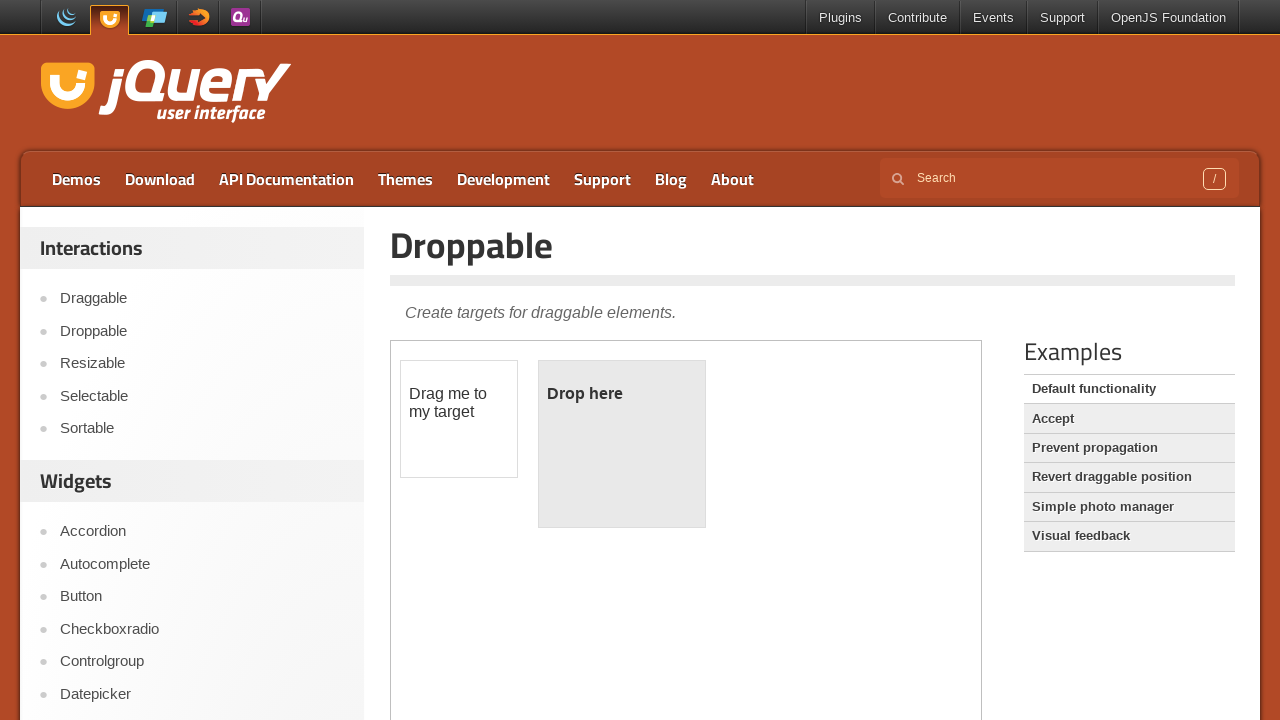

Performed drag and drop from draggable to droppable element at (622, 444)
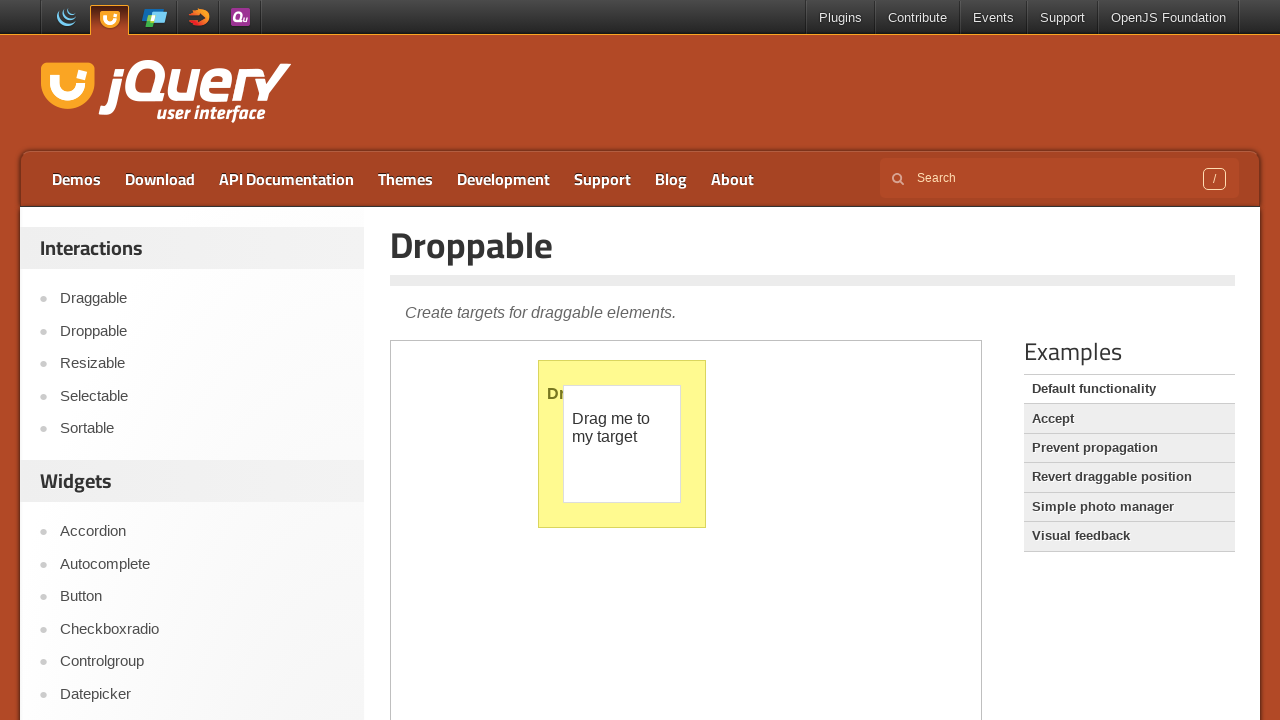

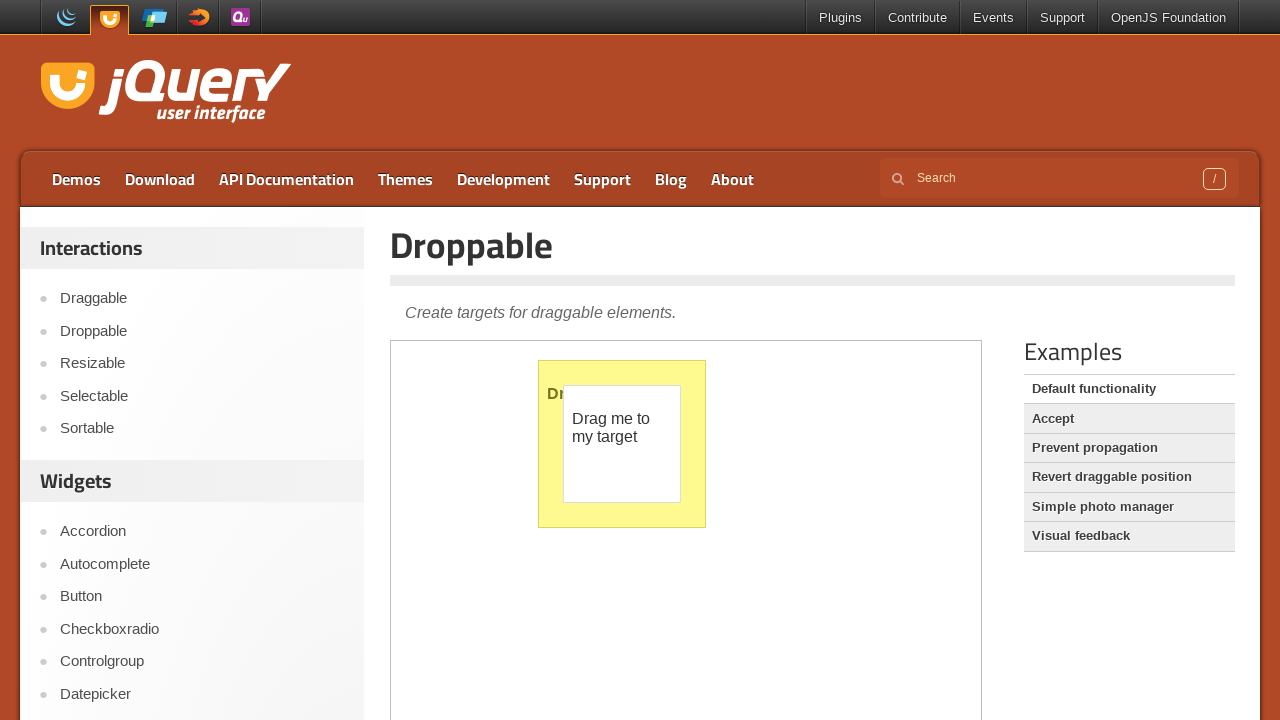